Tests checkbox selection by clicking Check 3 and Check 4 using loop logic

Starting URL: http://antoniotrindade.com.br/treinoautomacao/elementsweb.html

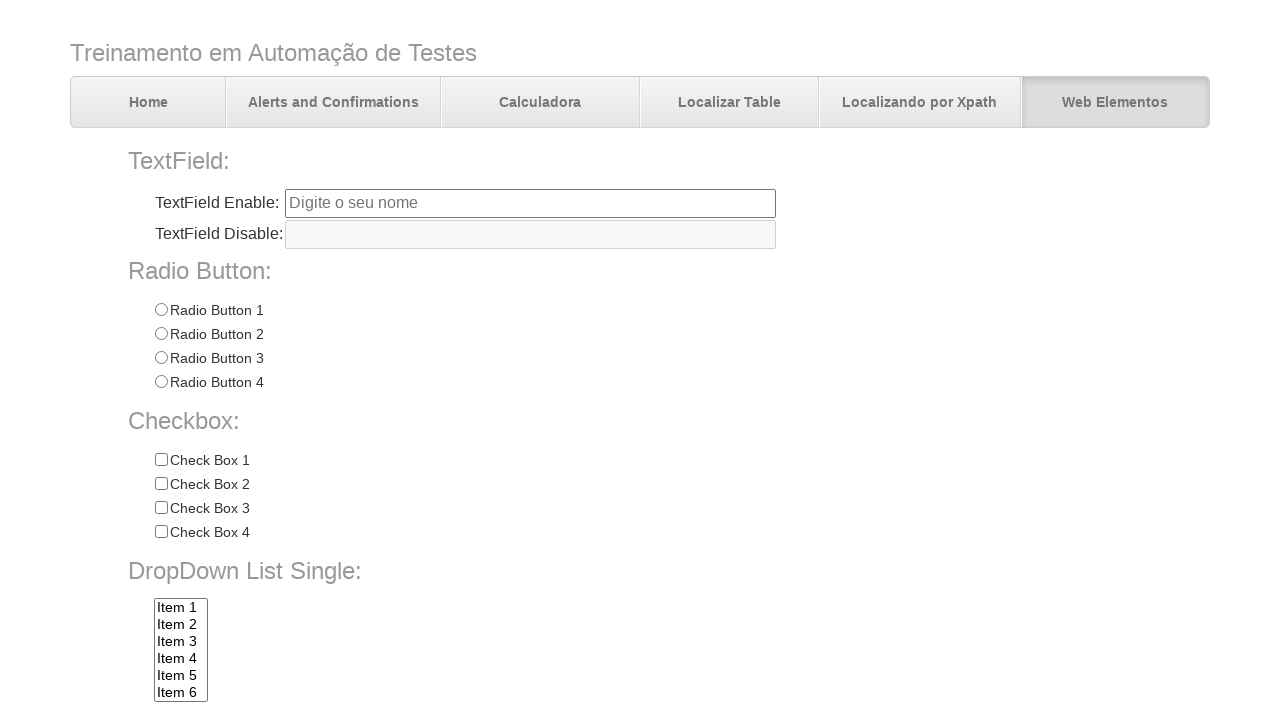

Located all checkboxes in the box div
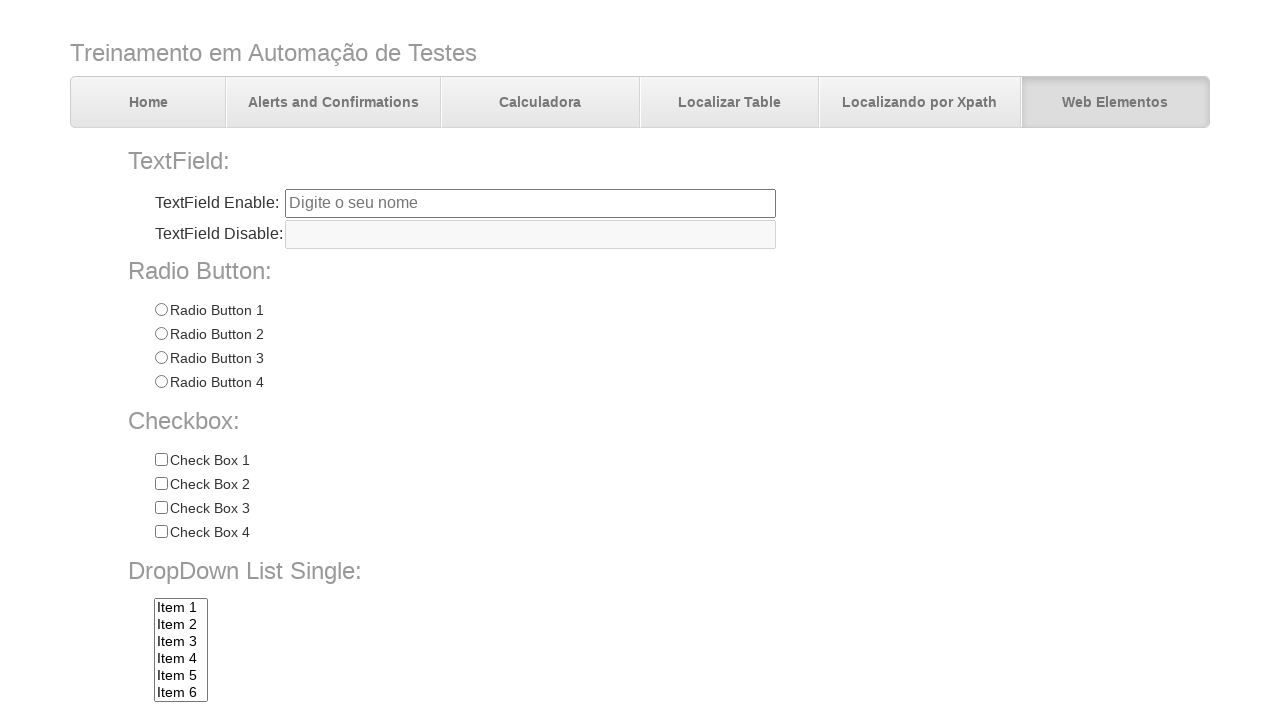

Verified that 4 checkboxes exist
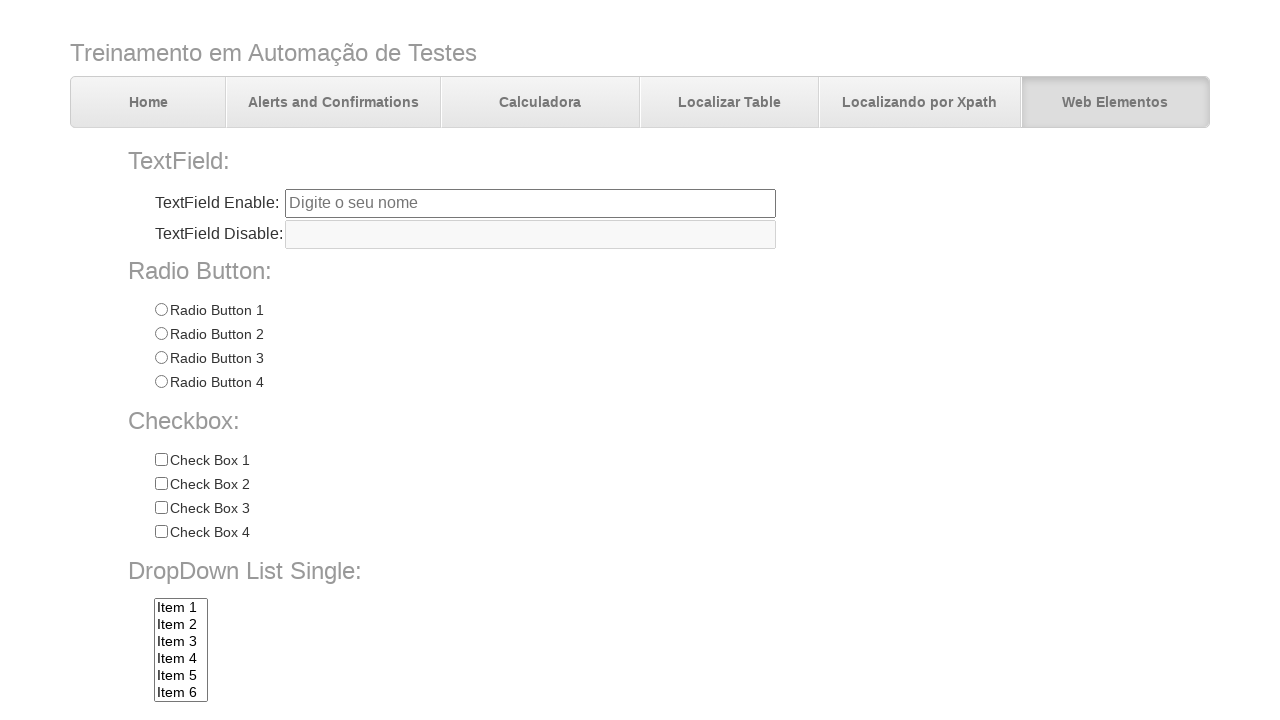

Clicked Check 3 checkbox at (161, 508) on input[type='checkbox'][value='Check 3']
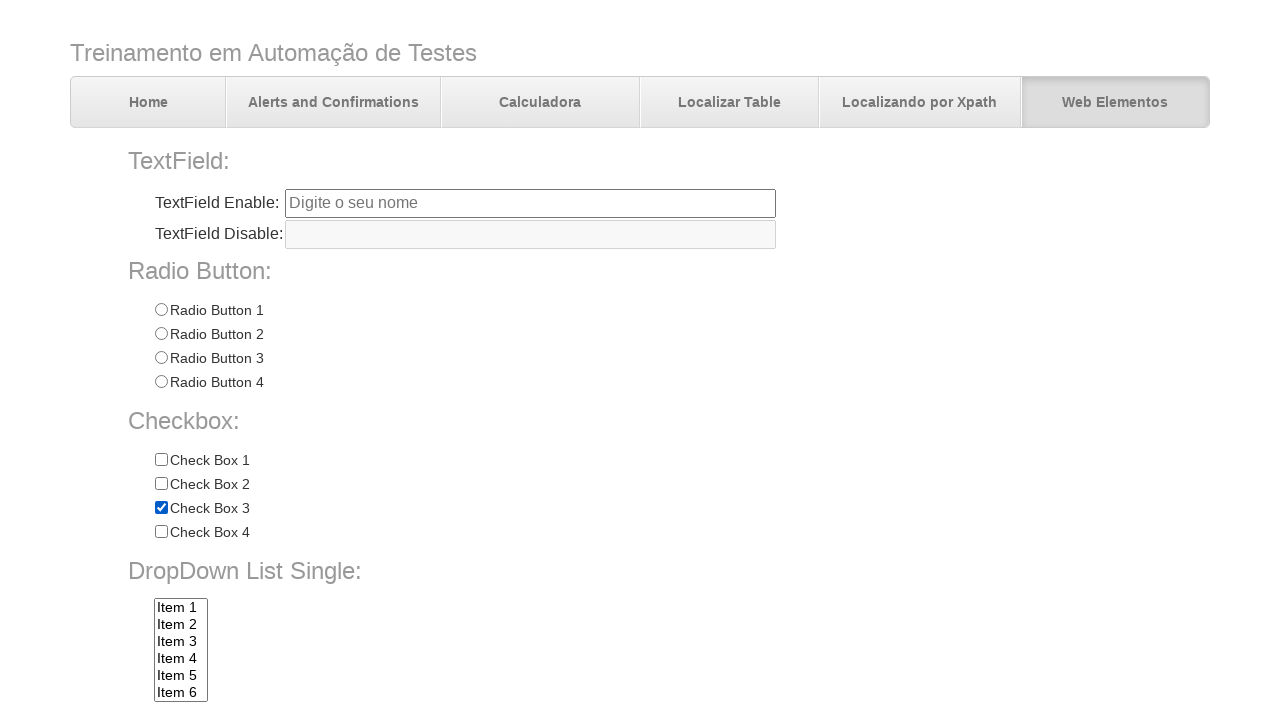

Clicked Check 4 checkbox at (161, 532) on input[type='checkbox'][value='Check 4']
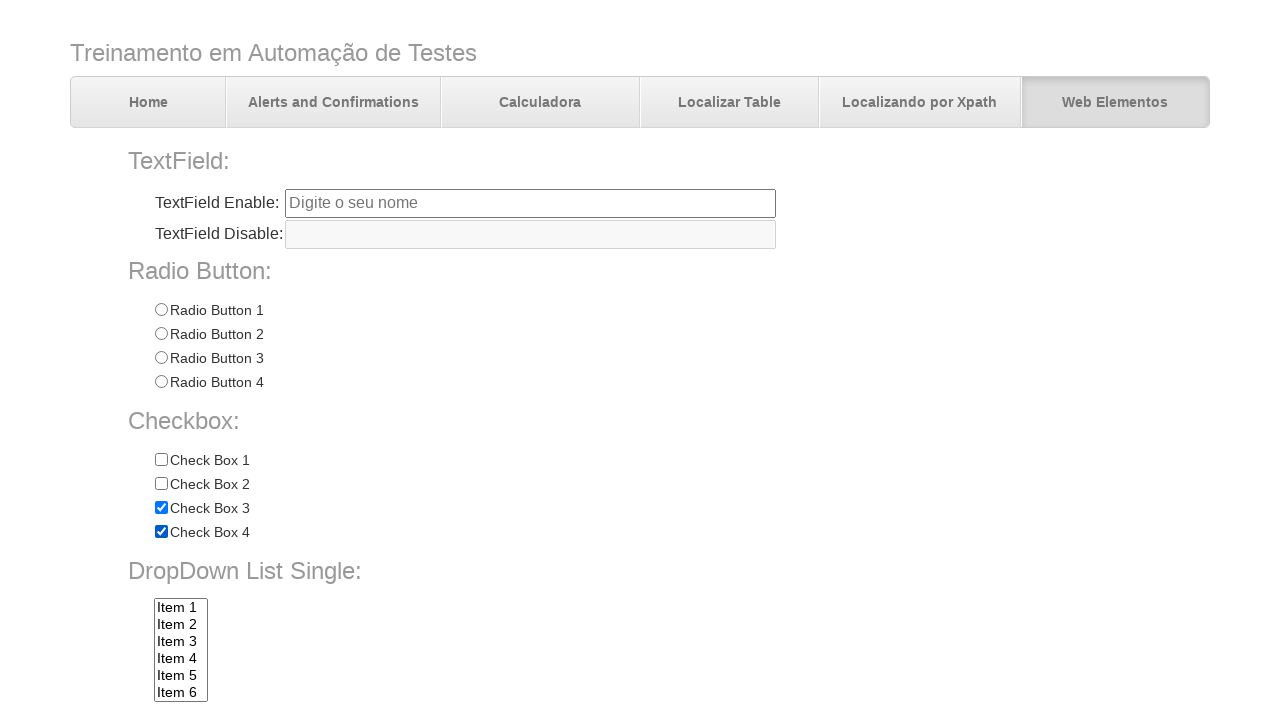

Verified Check 1 is not selected
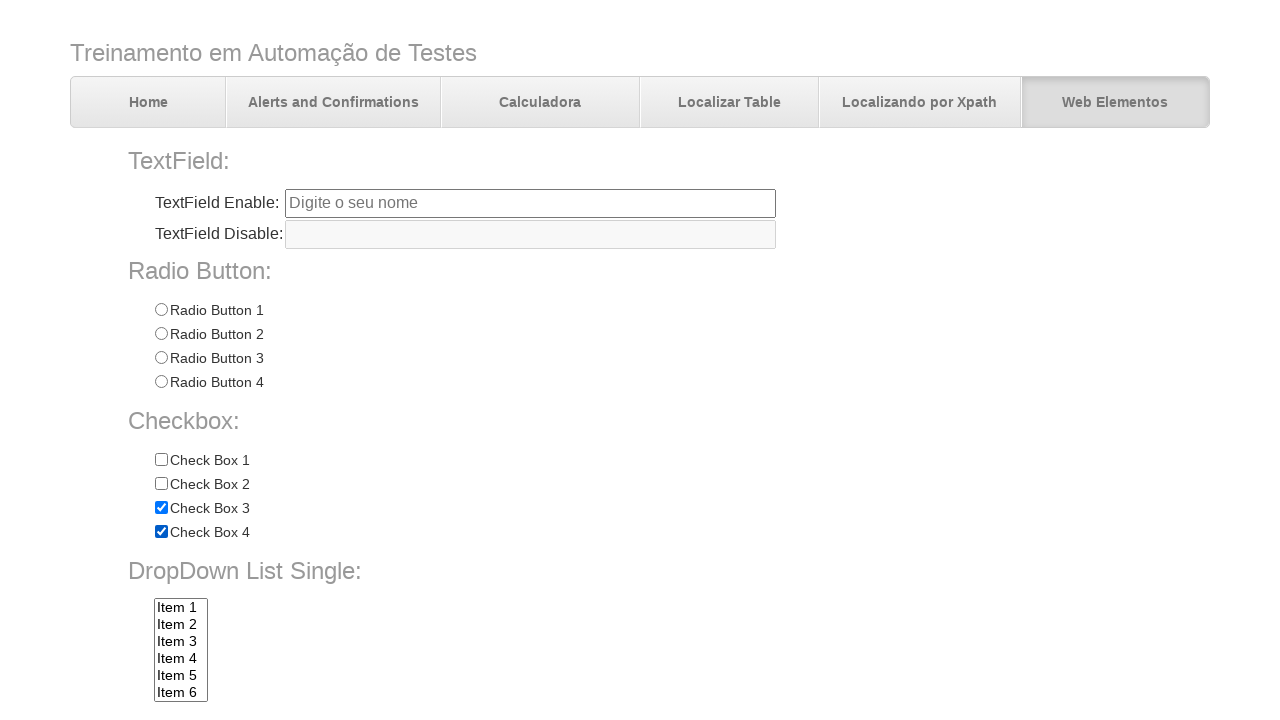

Verified Check 2 is not selected
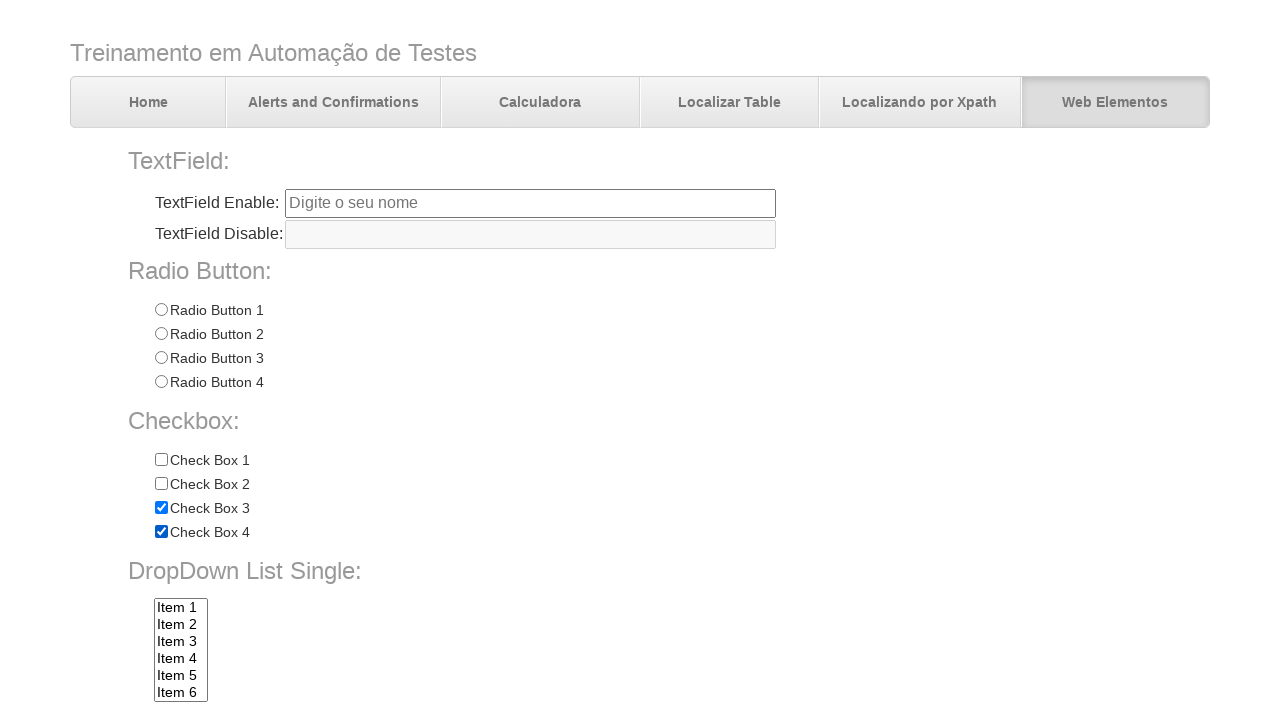

Verified Check 3 is selected
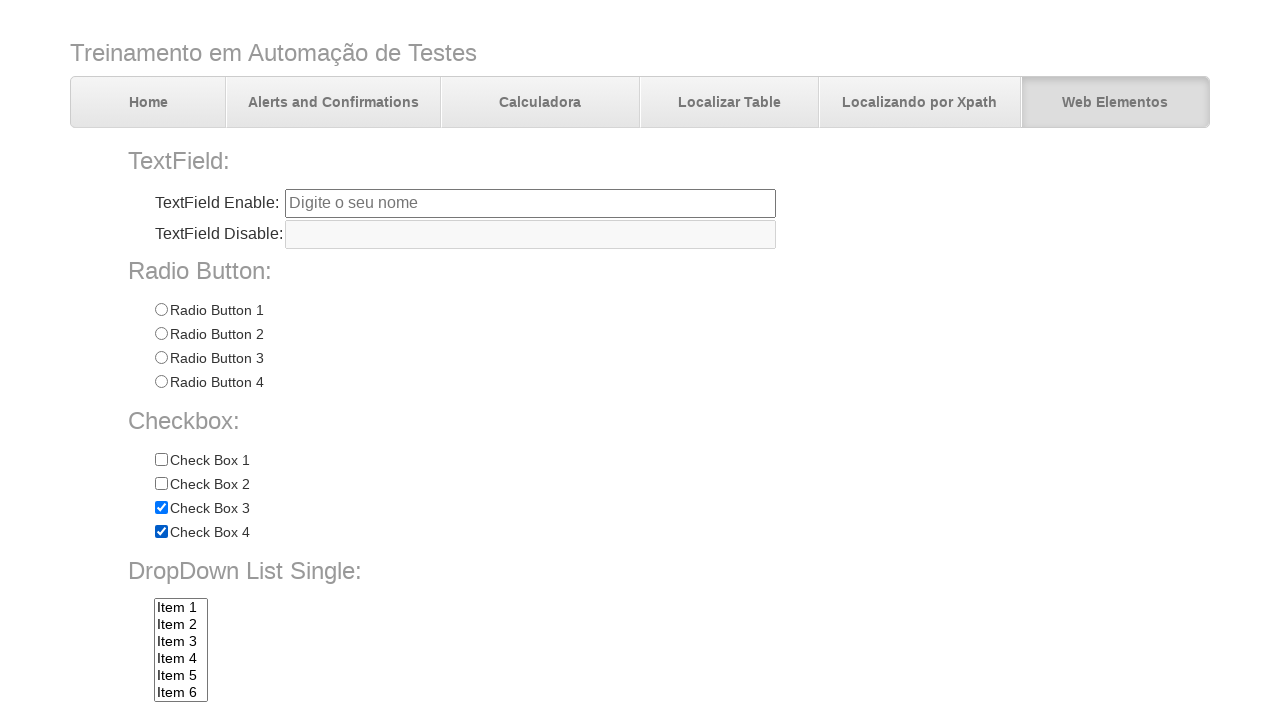

Verified Check 4 is selected
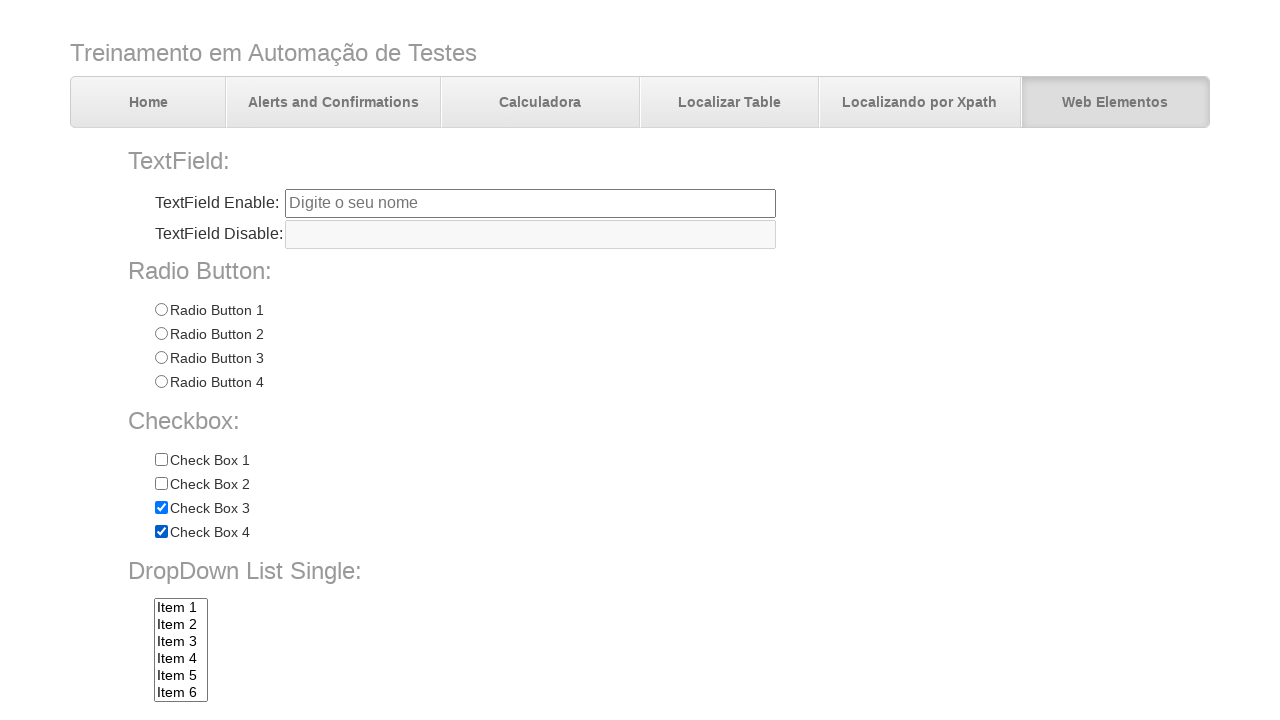

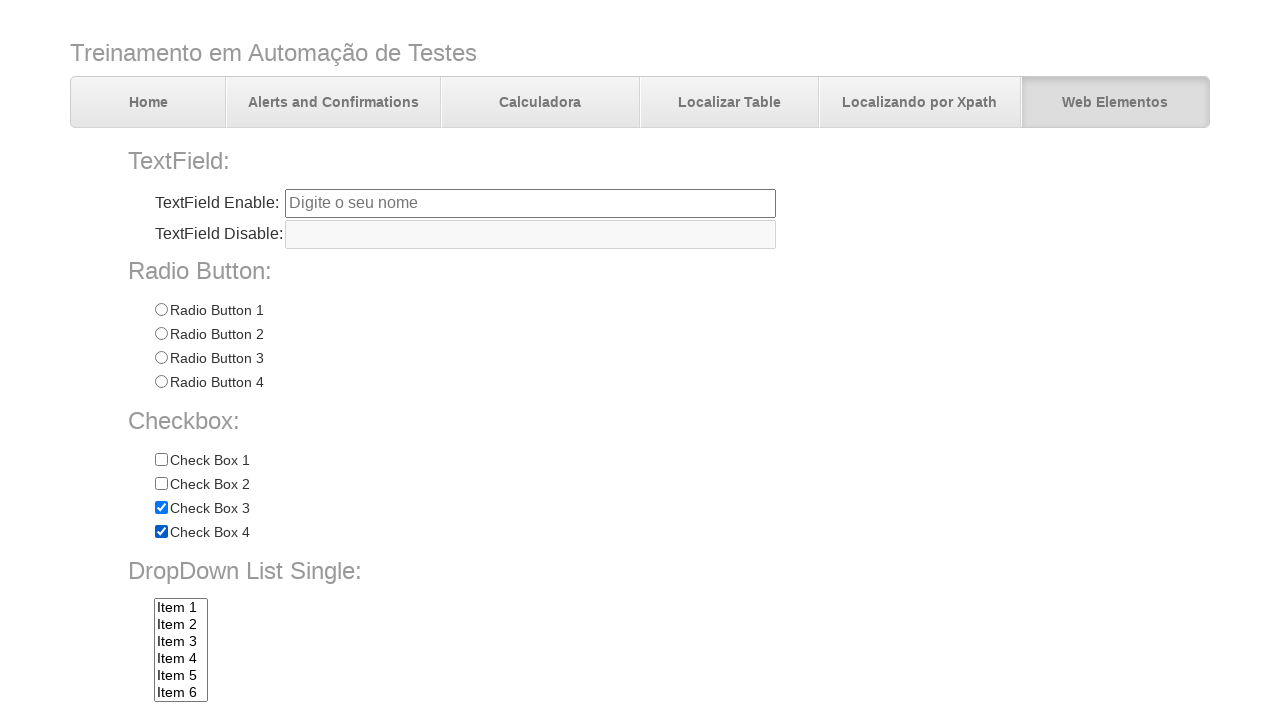